Navigates to the Arknights recruitment calculator page and clicks on the "Caster" tag to filter recruitment results

Starting URL: https://aceship.github.io/AN-EN-Tags/akhr.html

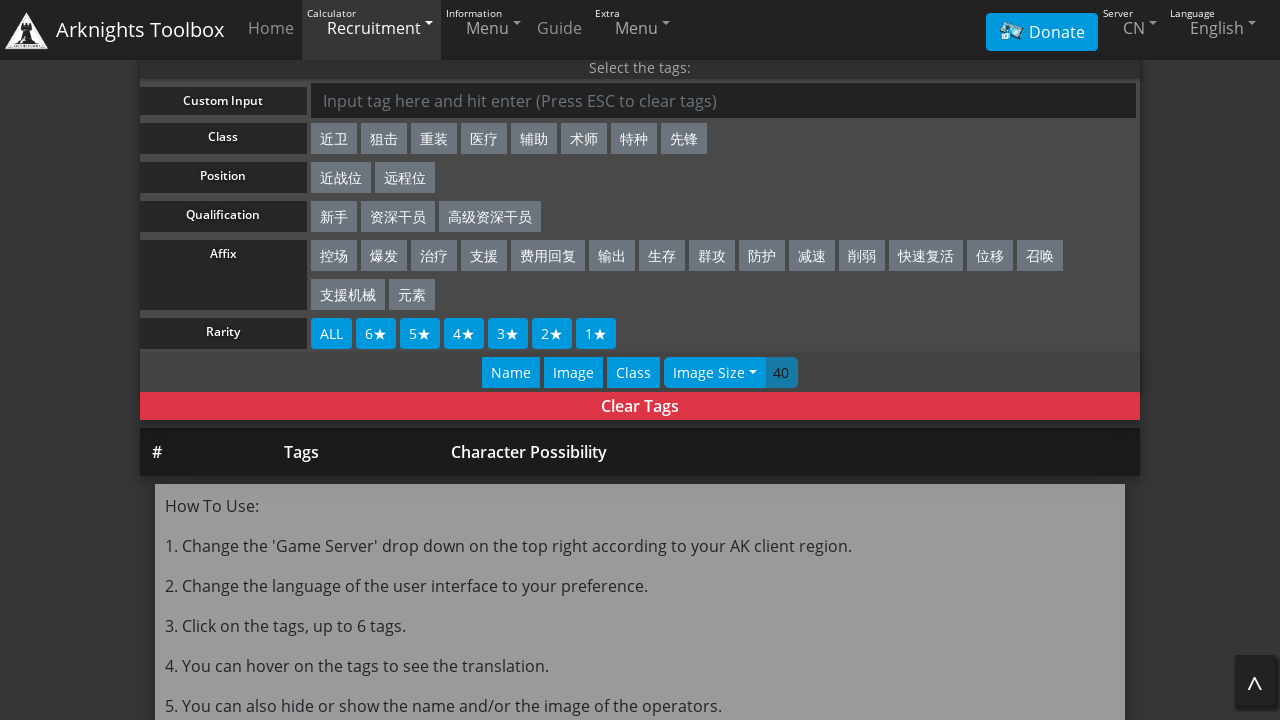

Navigated to Arknights recruitment calculator page
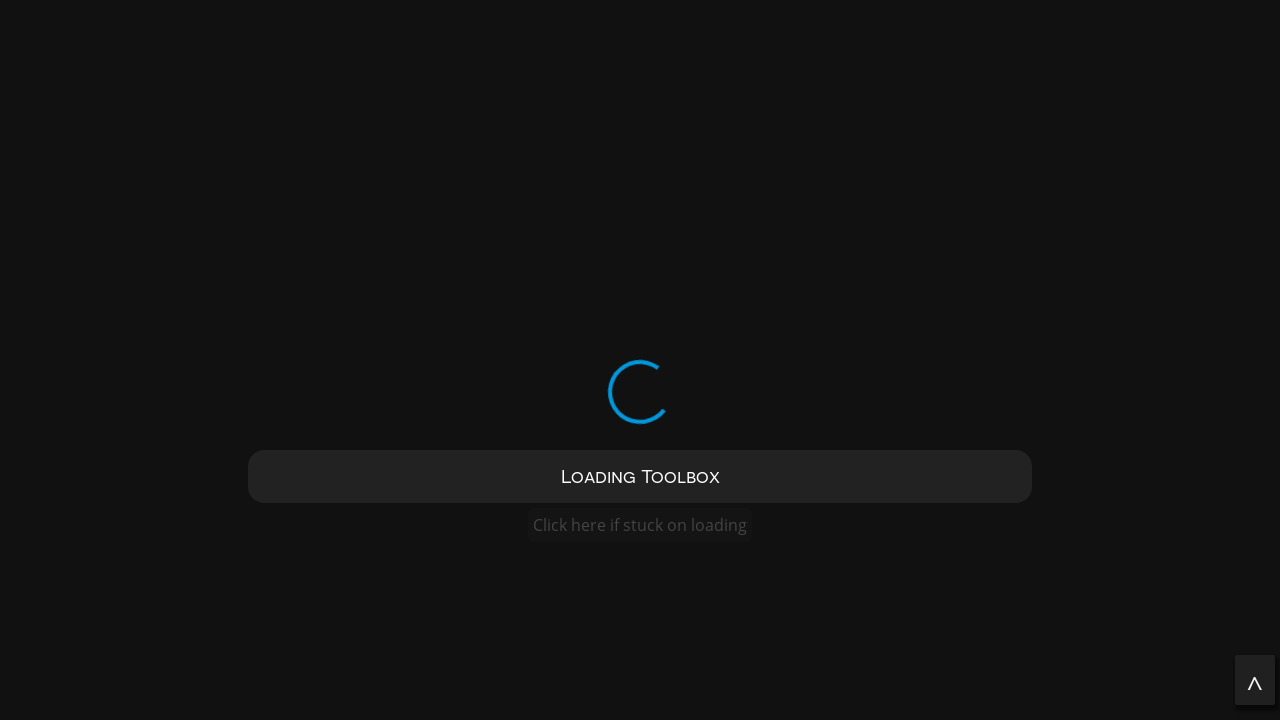

Caster tag element became visible
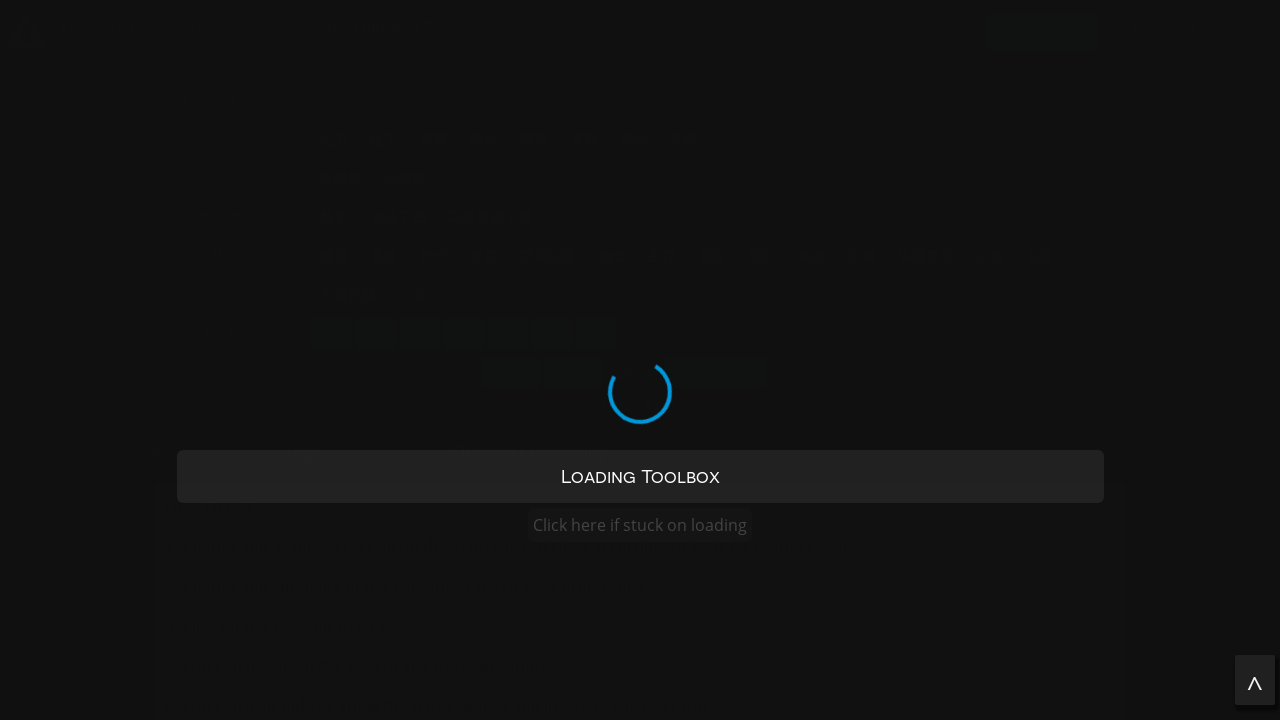

Clicked on Caster tag to filter recruitment results at (584, 138) on [data-original-title='Caster']
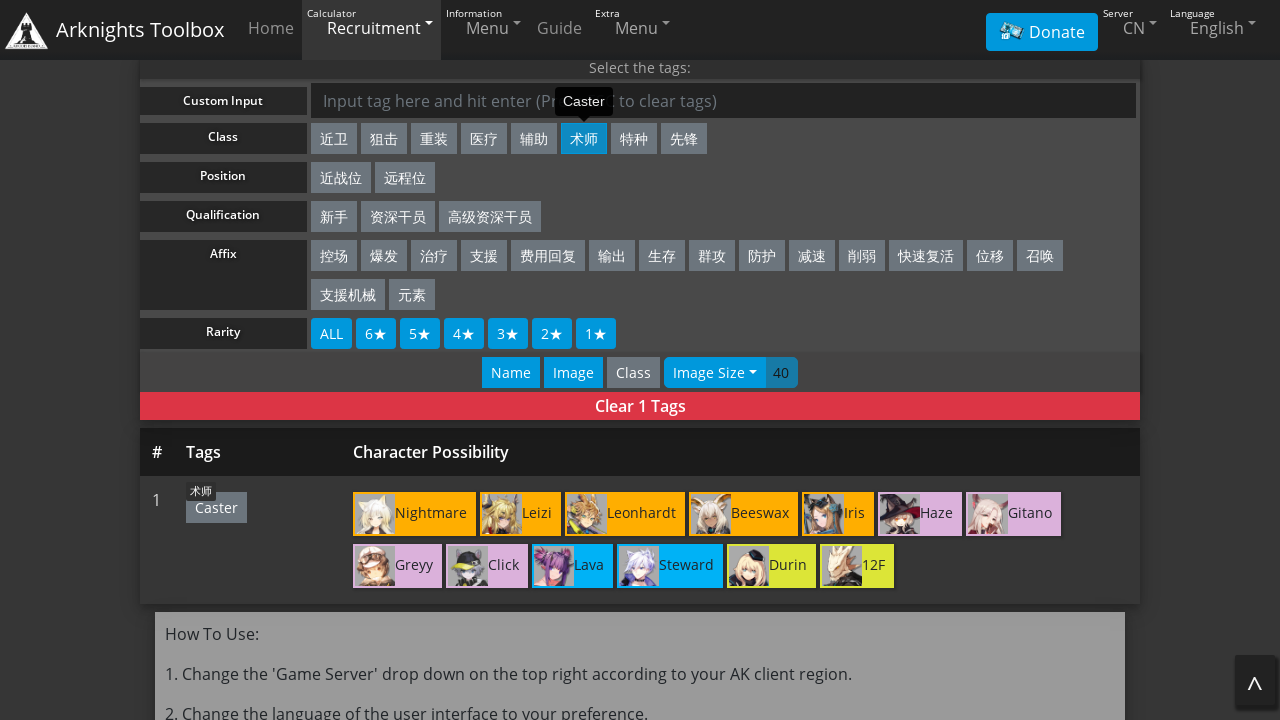

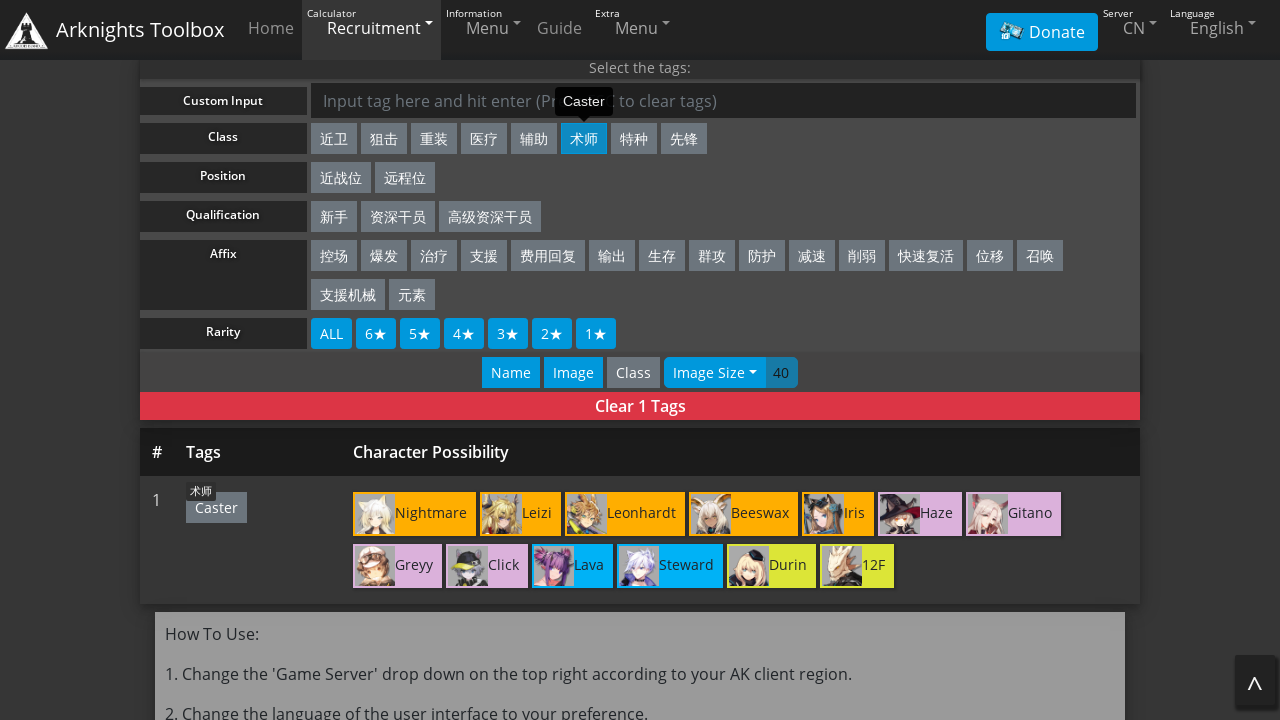